Tests radio button and checkbox interactions on a practice page by checking and unchecking various input elements

Starting URL: https://letcode.in/radio

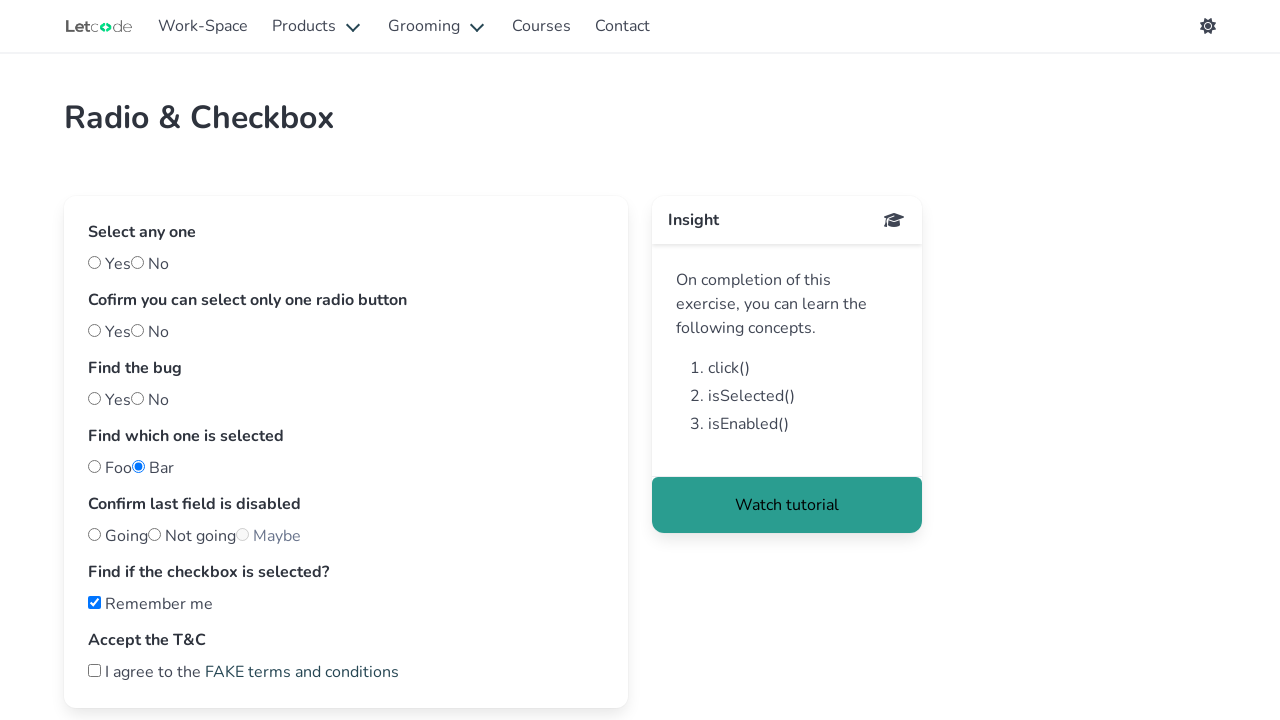

Checked the first radio button at (94, 330) on #one
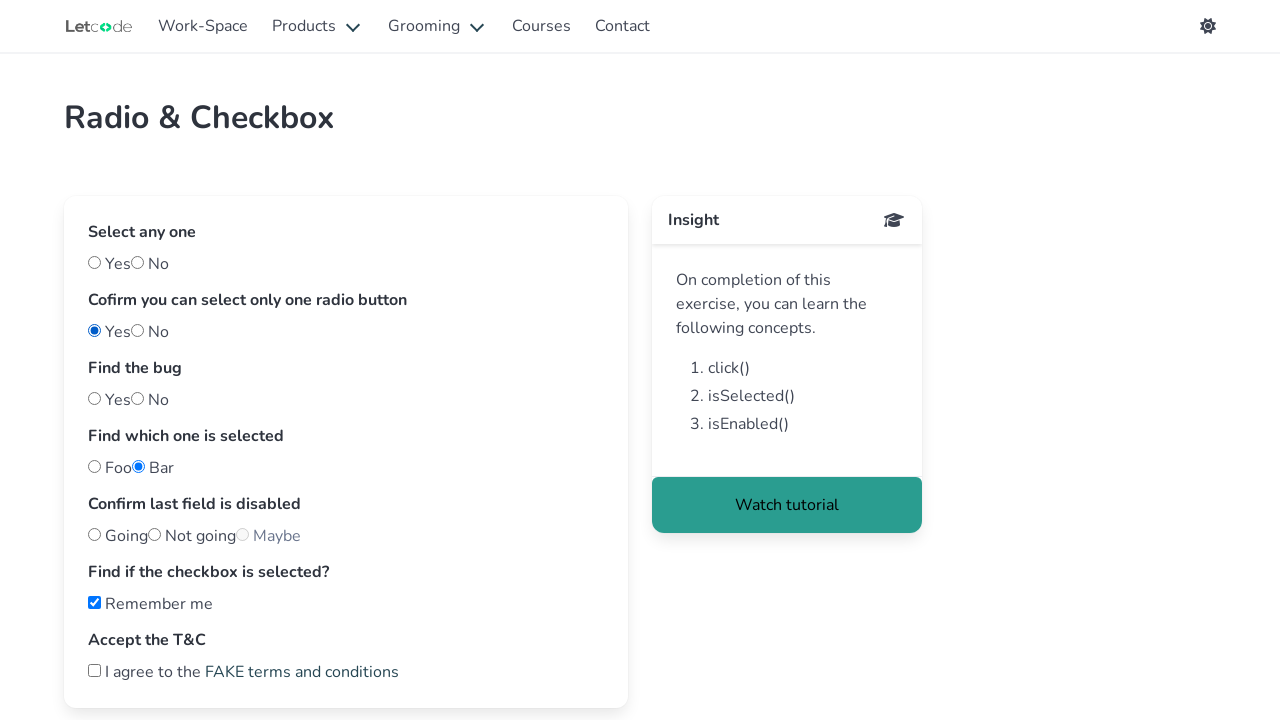

Unchecked the 'Remember me' checkbox at (94, 602) on internal:label="Remember me"i
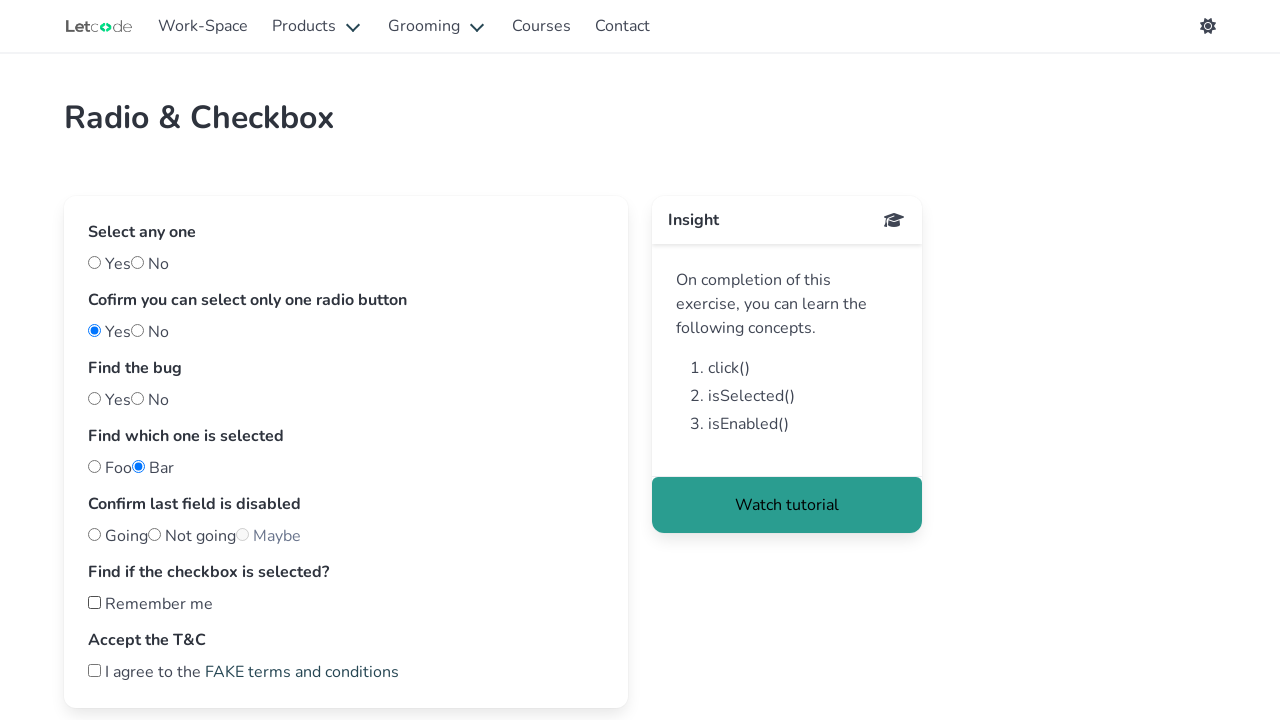

Checked the second radio button at (138, 330) on #two
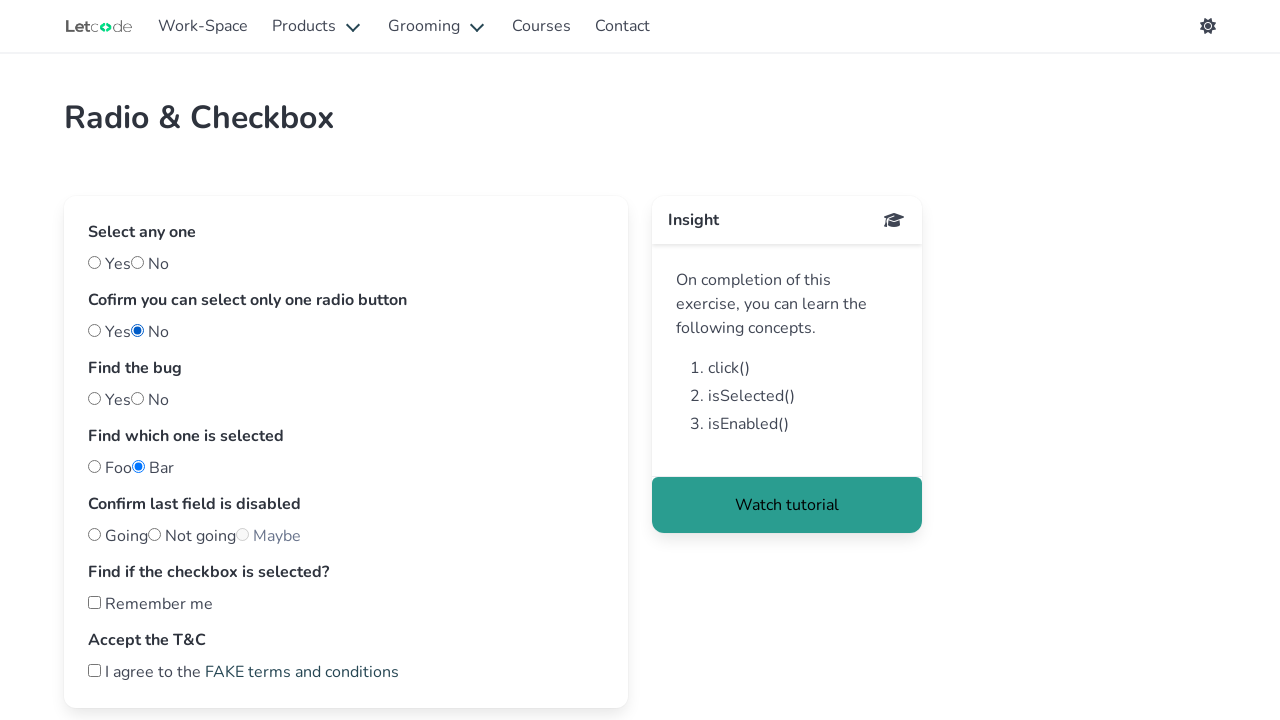

Checked the first radio button again at (94, 330) on #one
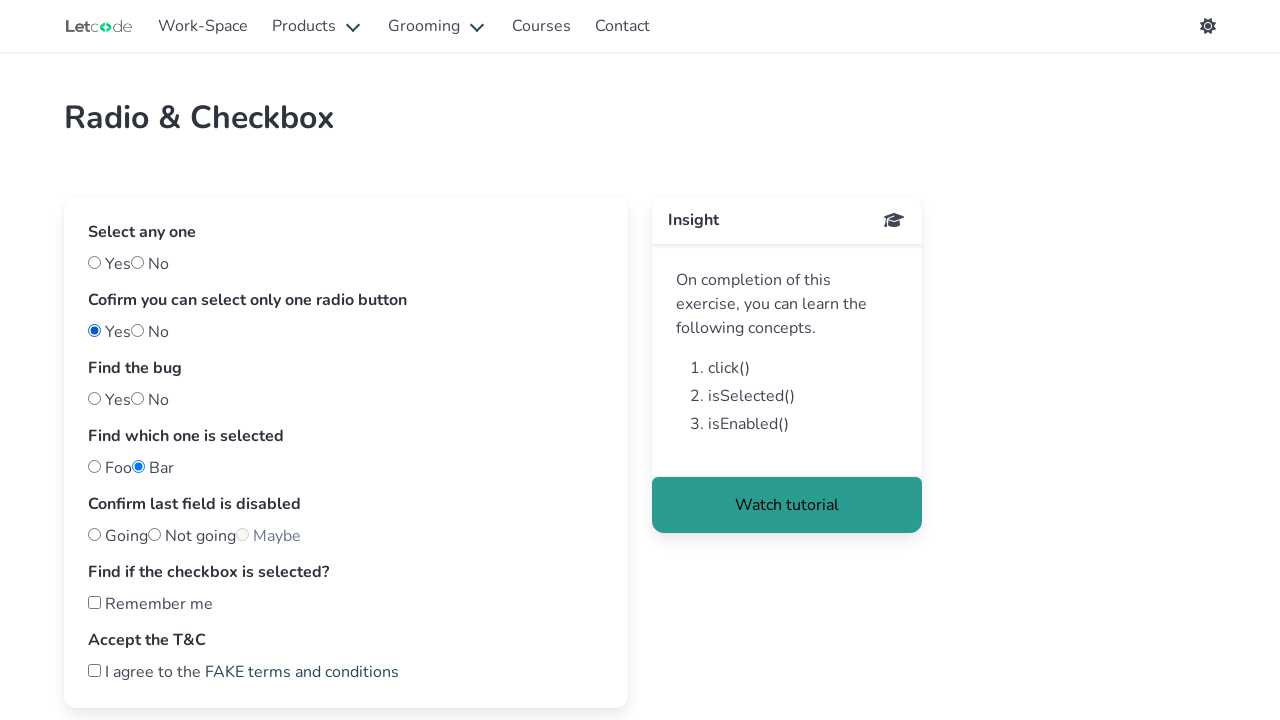

Checked the second radio button again at (138, 330) on #two
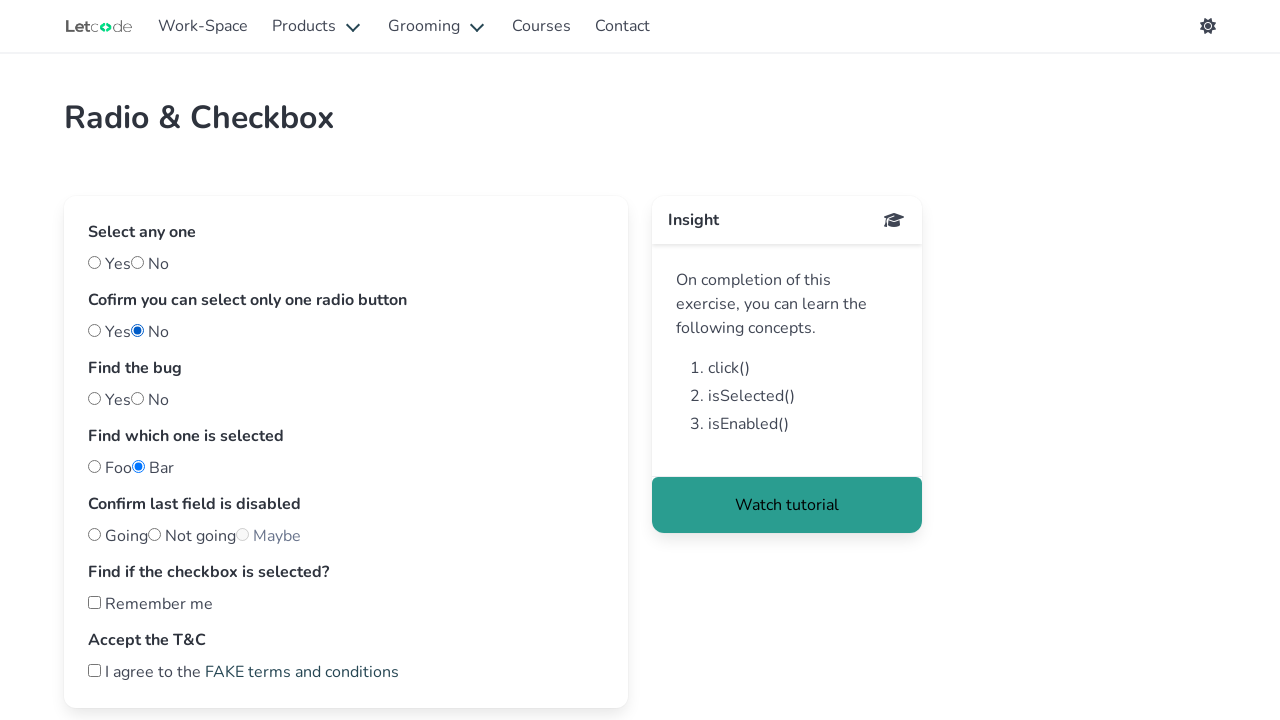

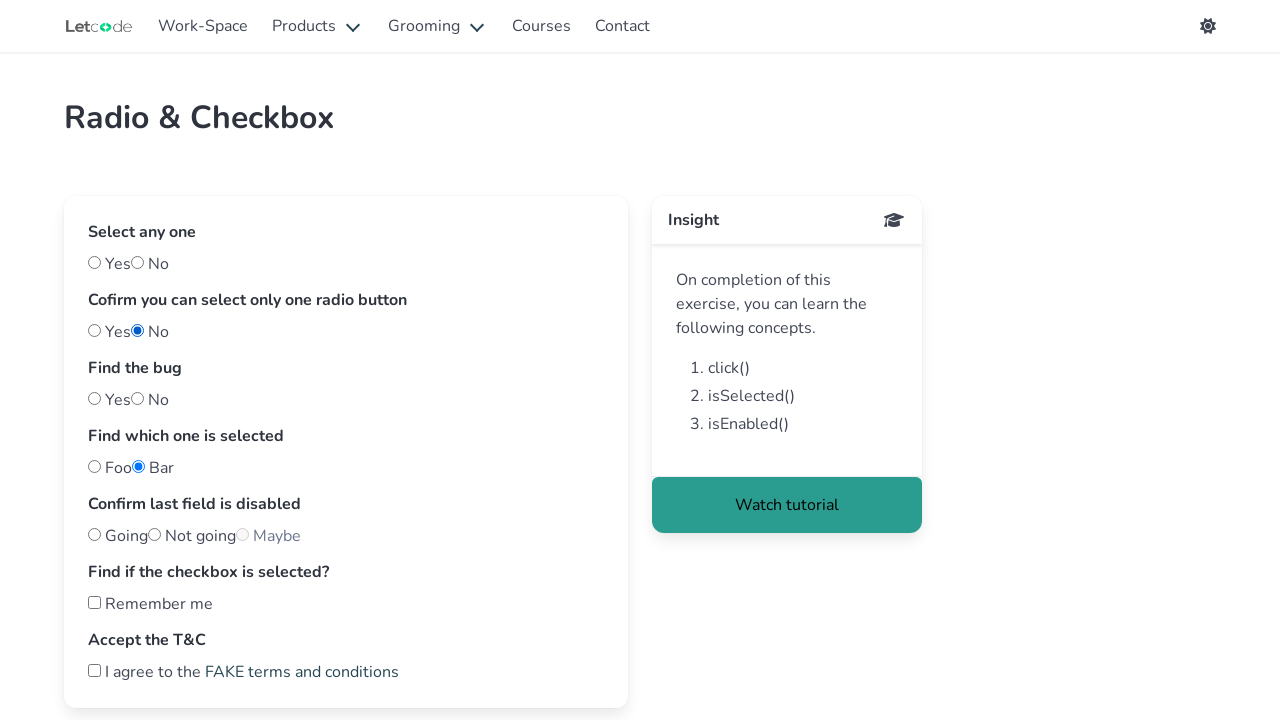